Tests implicit wait functionality by clicking a start button and waiting for dynamic content ("Hello World!") to appear

Starting URL: http://the-internet.herokuapp.com/dynamic_loading/2

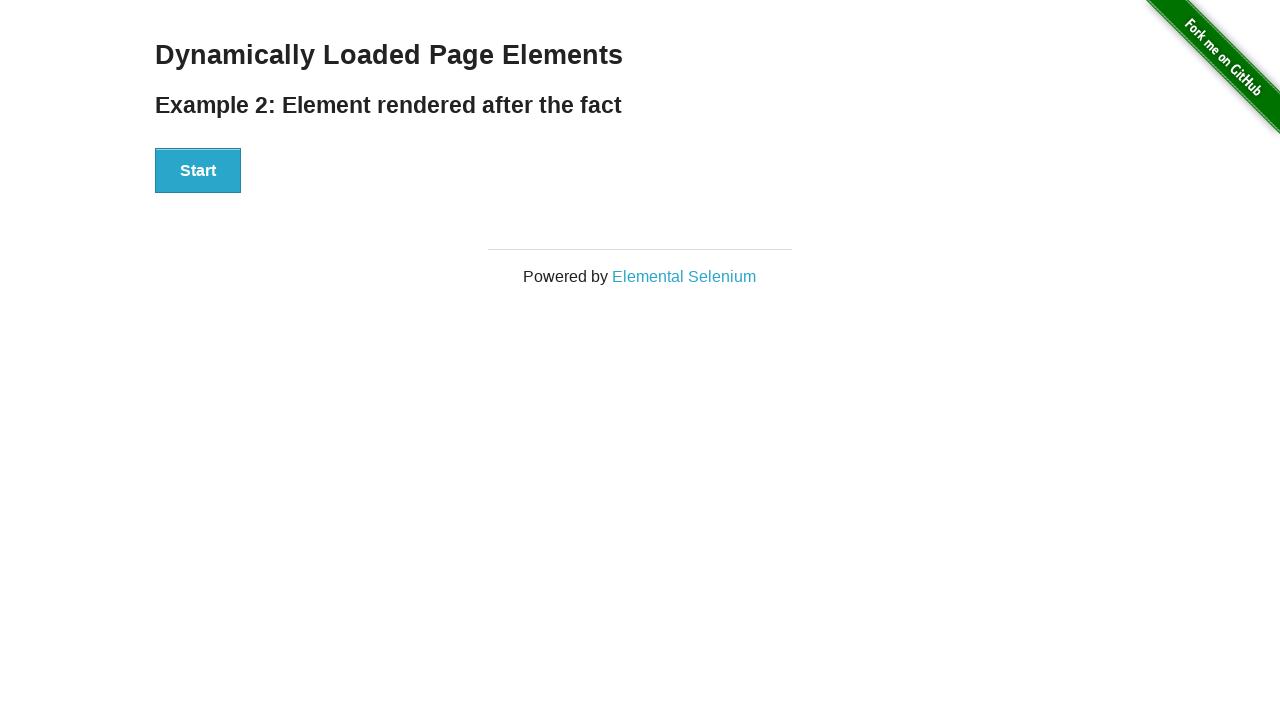

Clicked start button to trigger dynamic loading at (198, 171) on xpath=//div[@id='start']/button
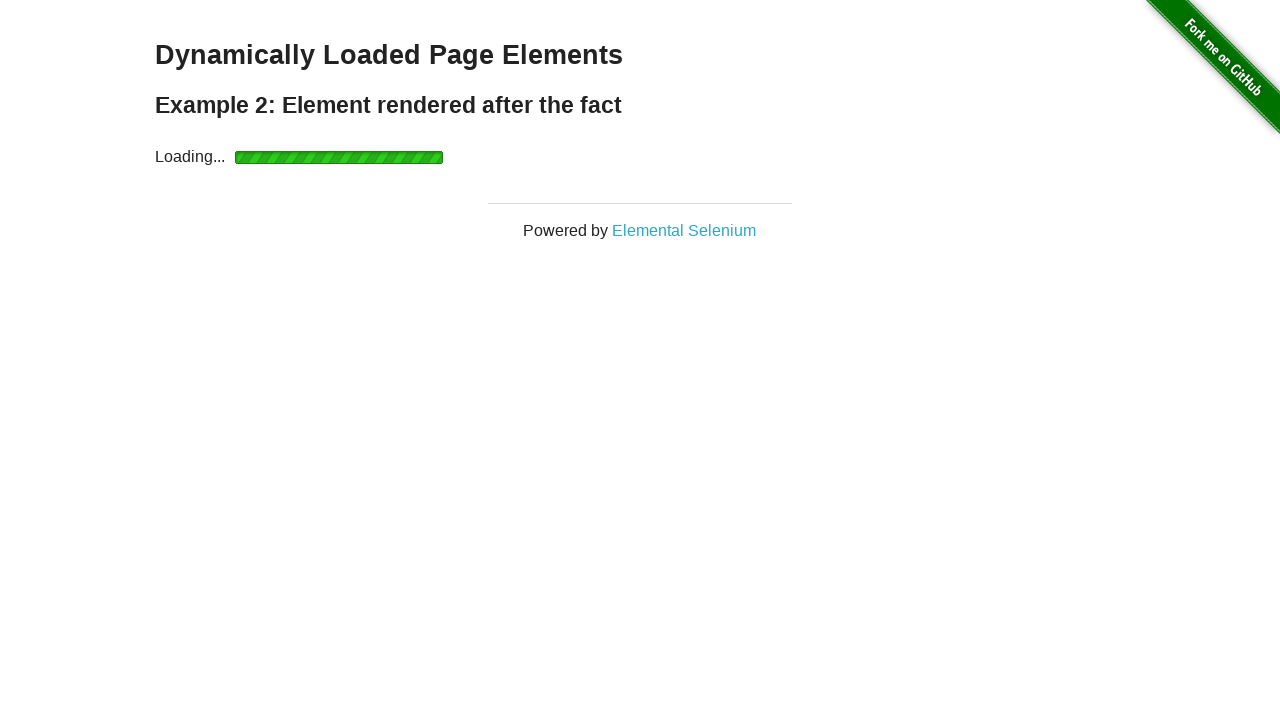

Waited for dynamic content to appear - finish section loaded
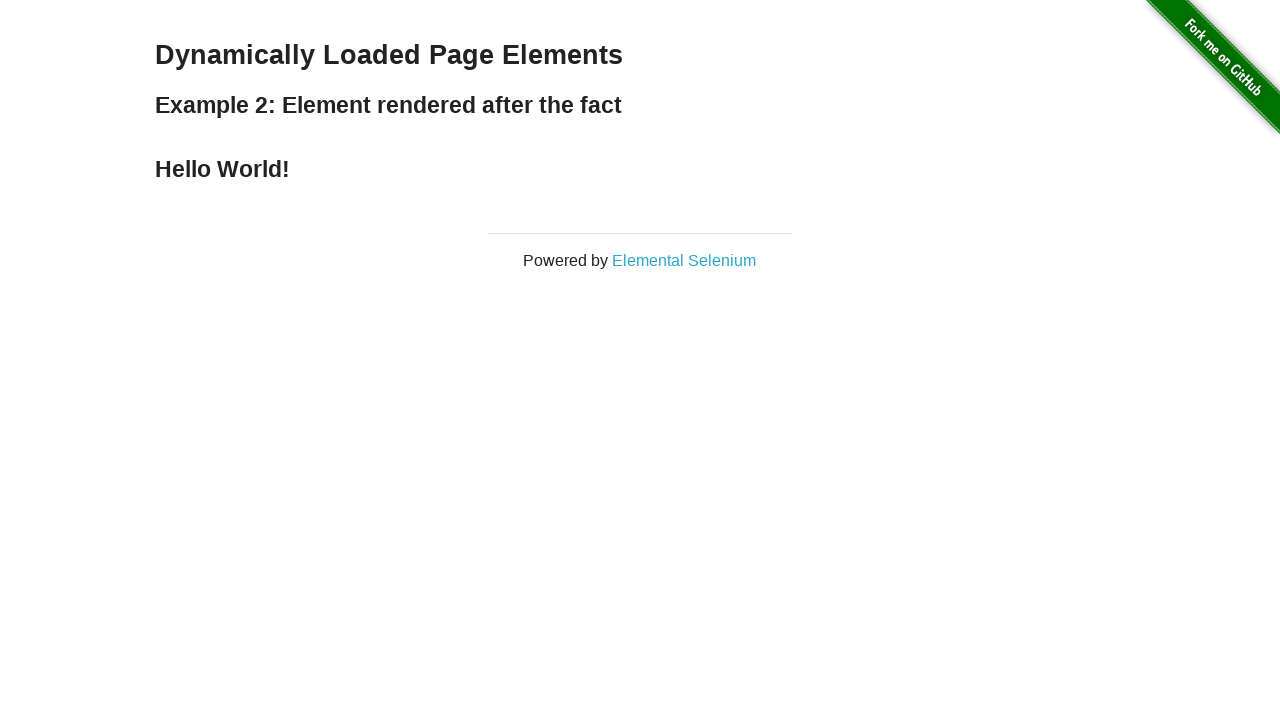

Retrieved text content from finish section
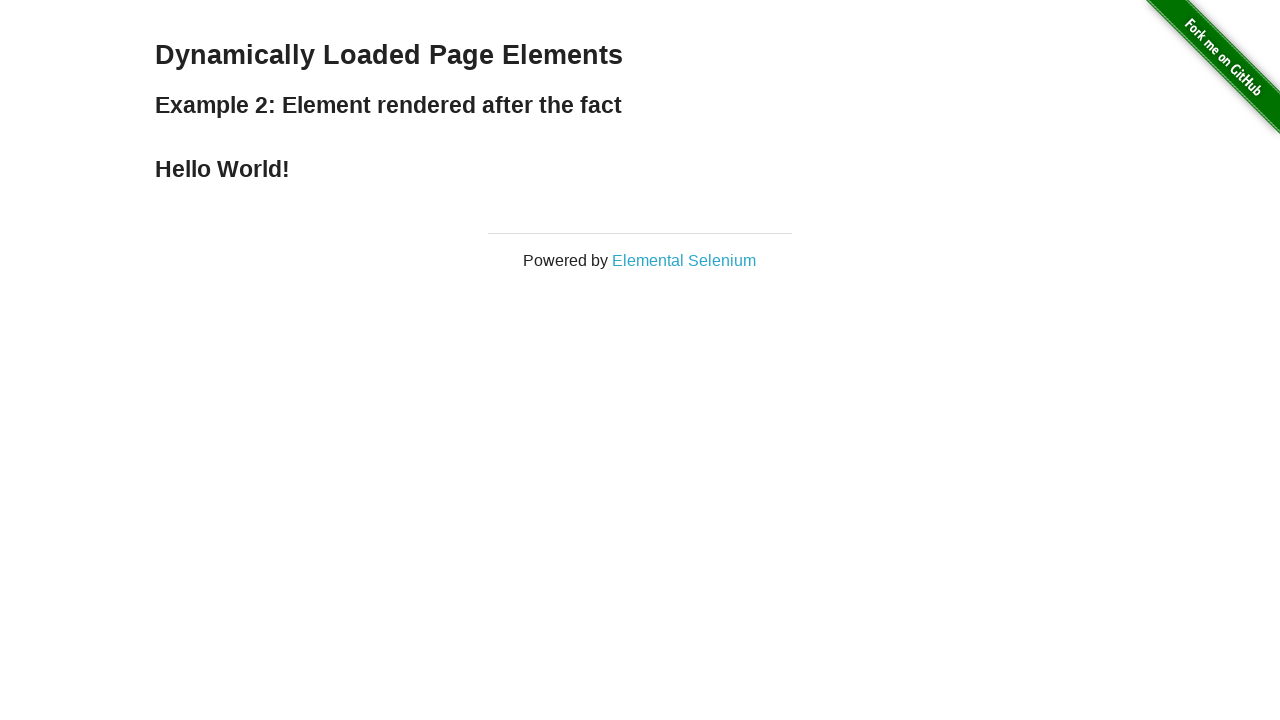

Verified that dynamic content displays 'Hello World!' as expected
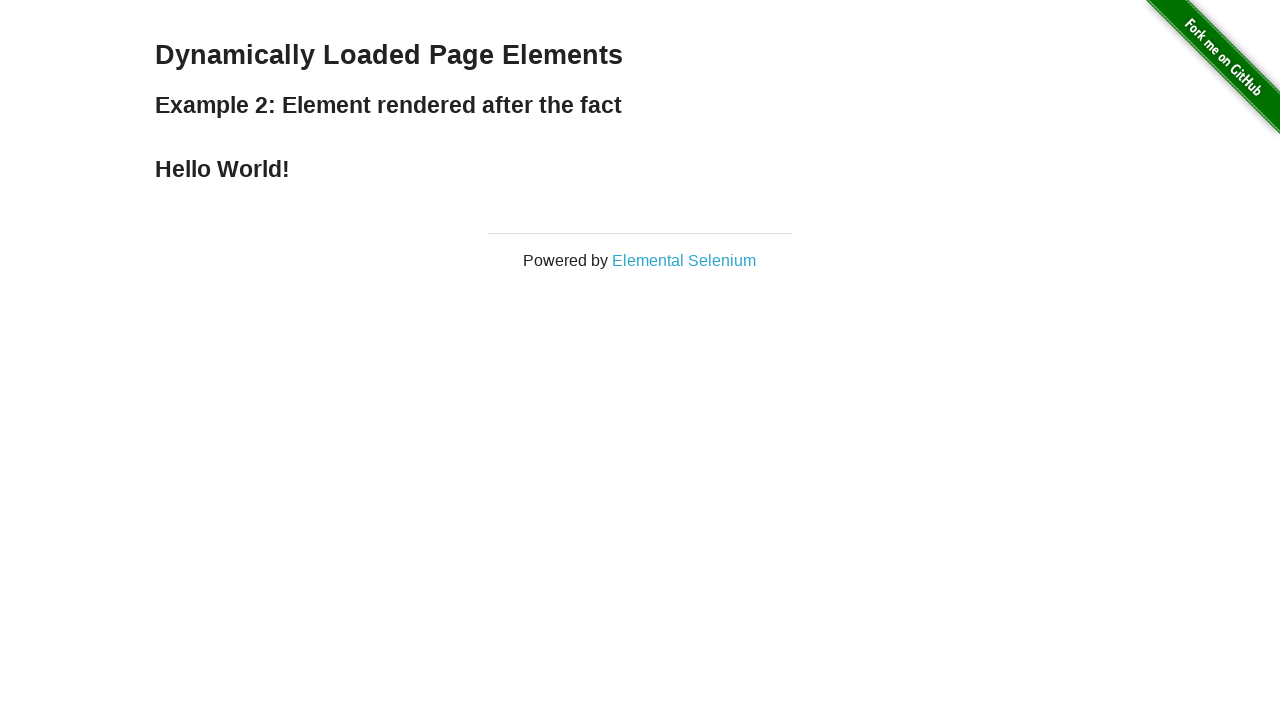

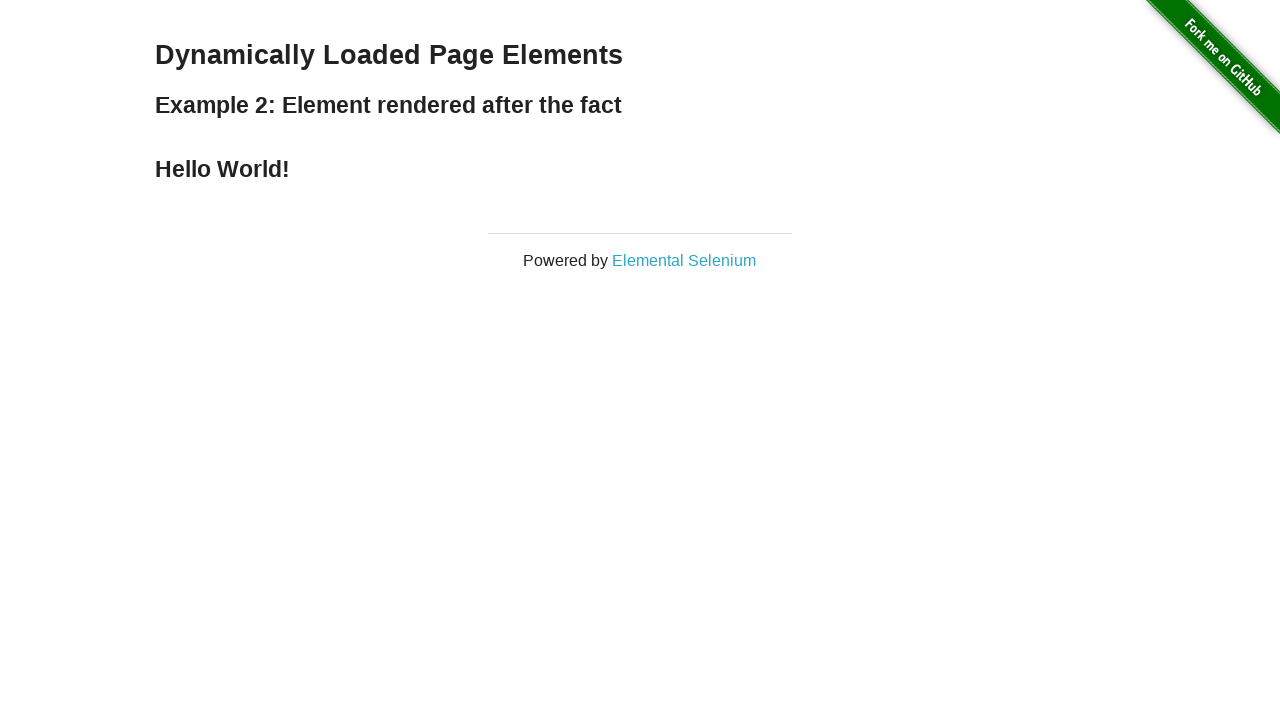